Tests opening a popup window by clicking on a link that triggers a new browser window

Starting URL: http://omayo.blogspot.com/

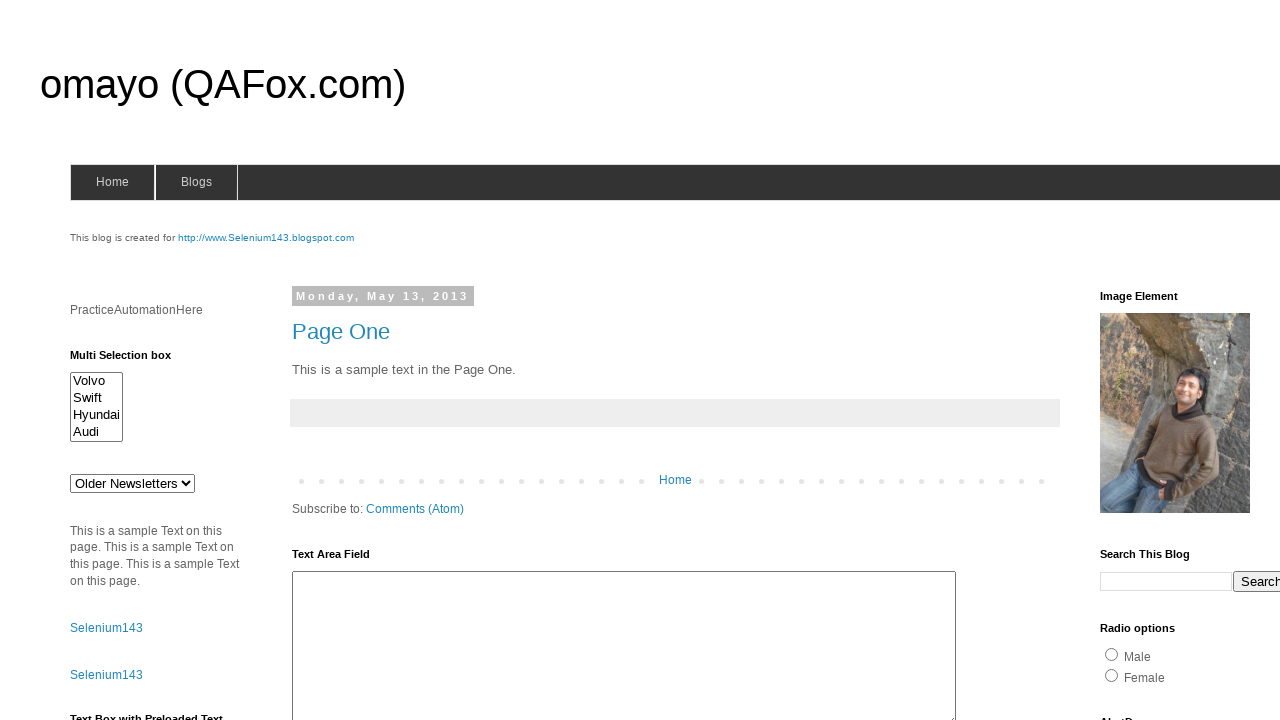

Clicked link to open popup window at (132, 360) on text=Open a popup window
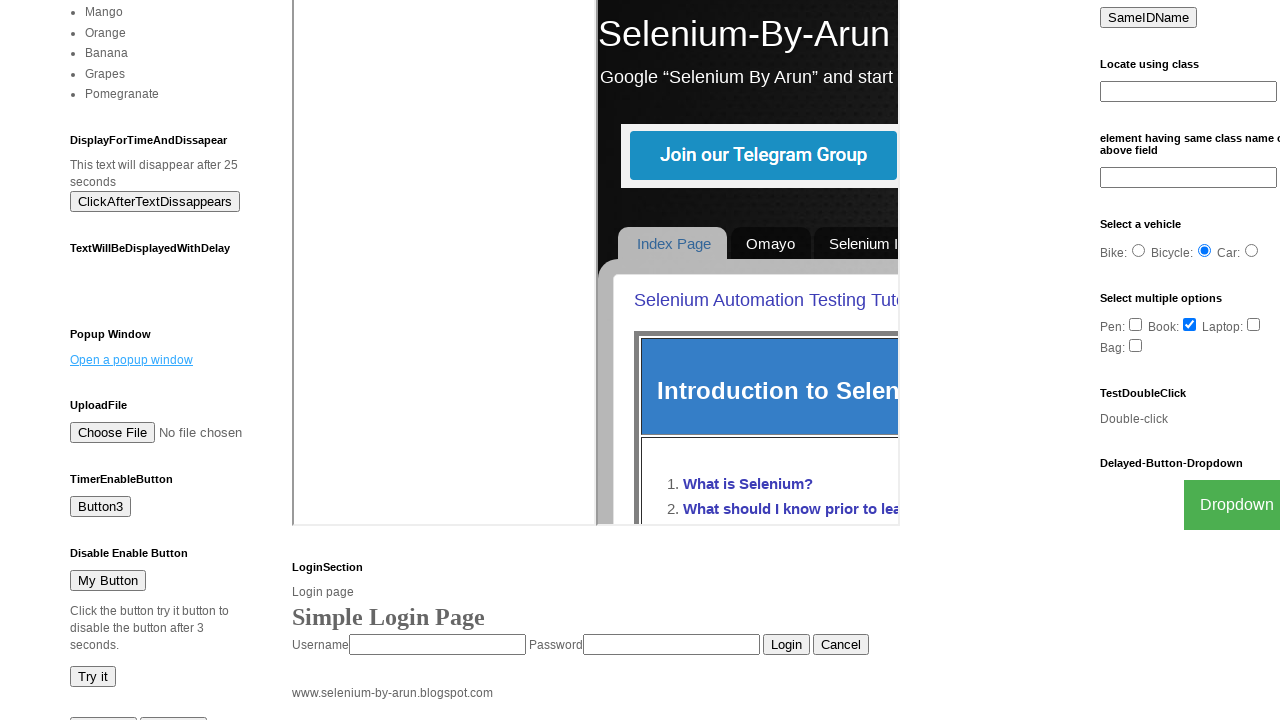

Waited for popup window to open
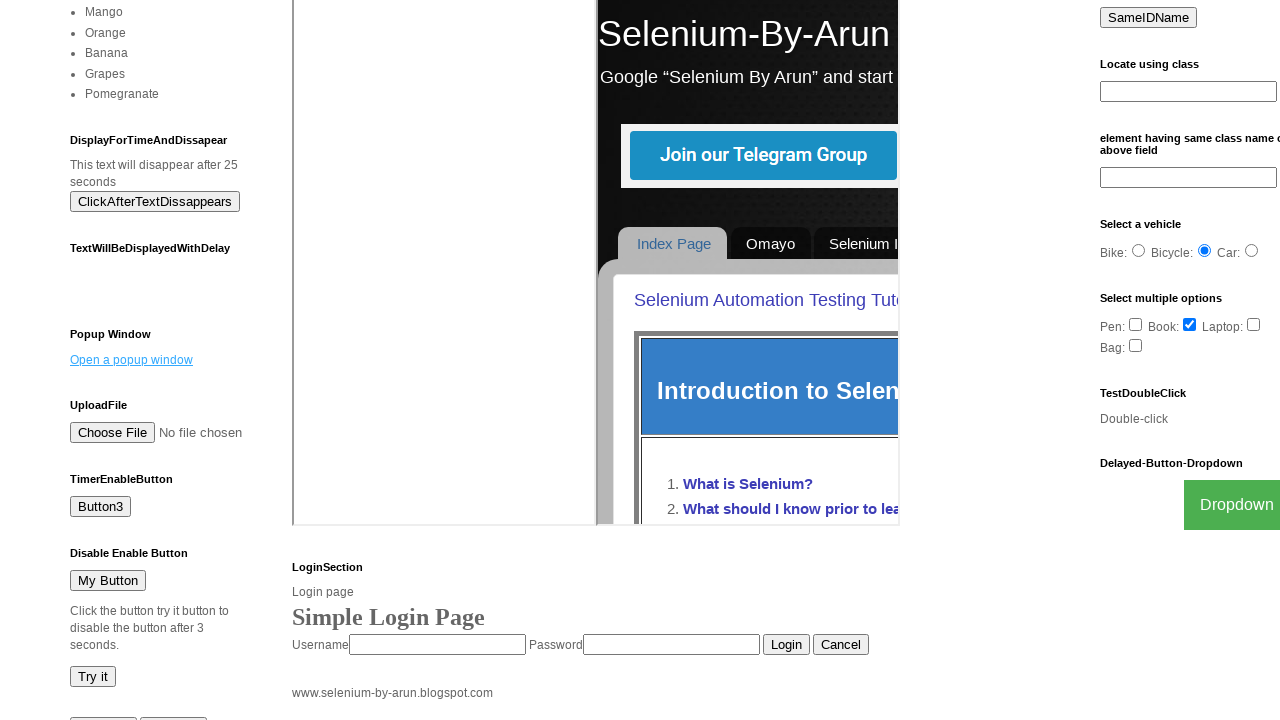

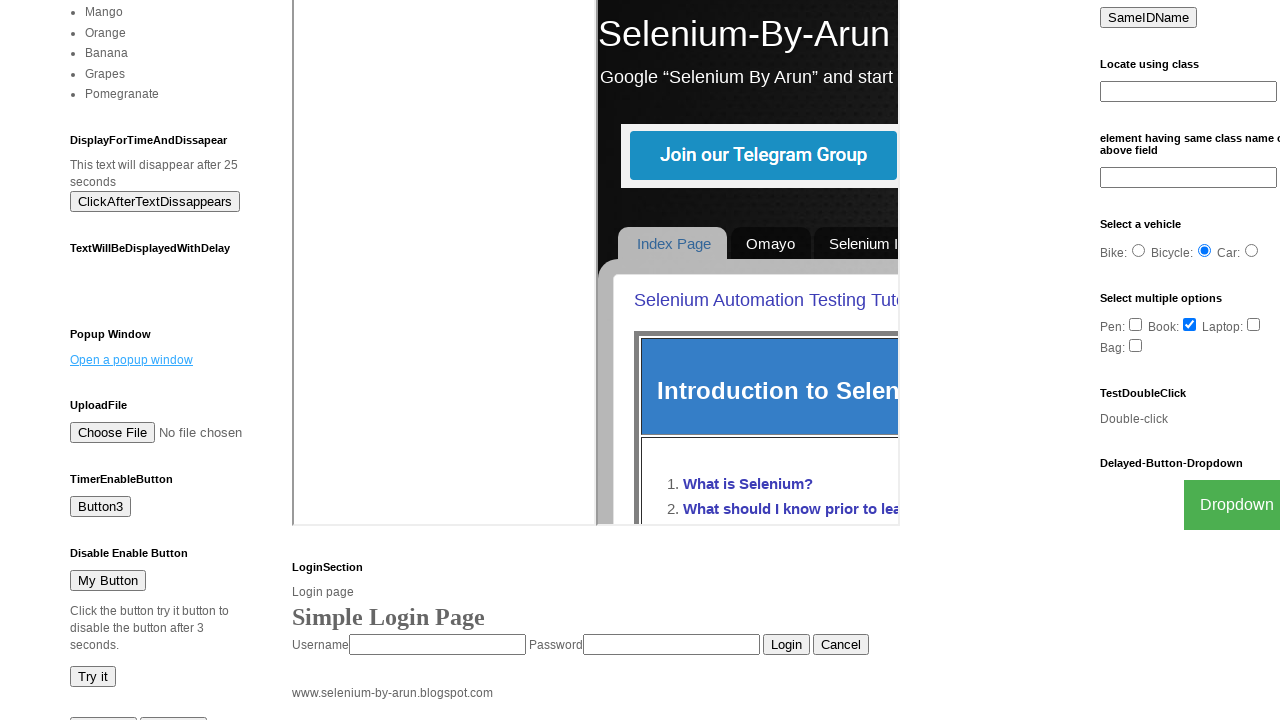